Tests Base64 decoding functionality by entering a valid Base64 encoded string and executing the decode operation

Starting URL: https://www.001236.xyz/en/base64

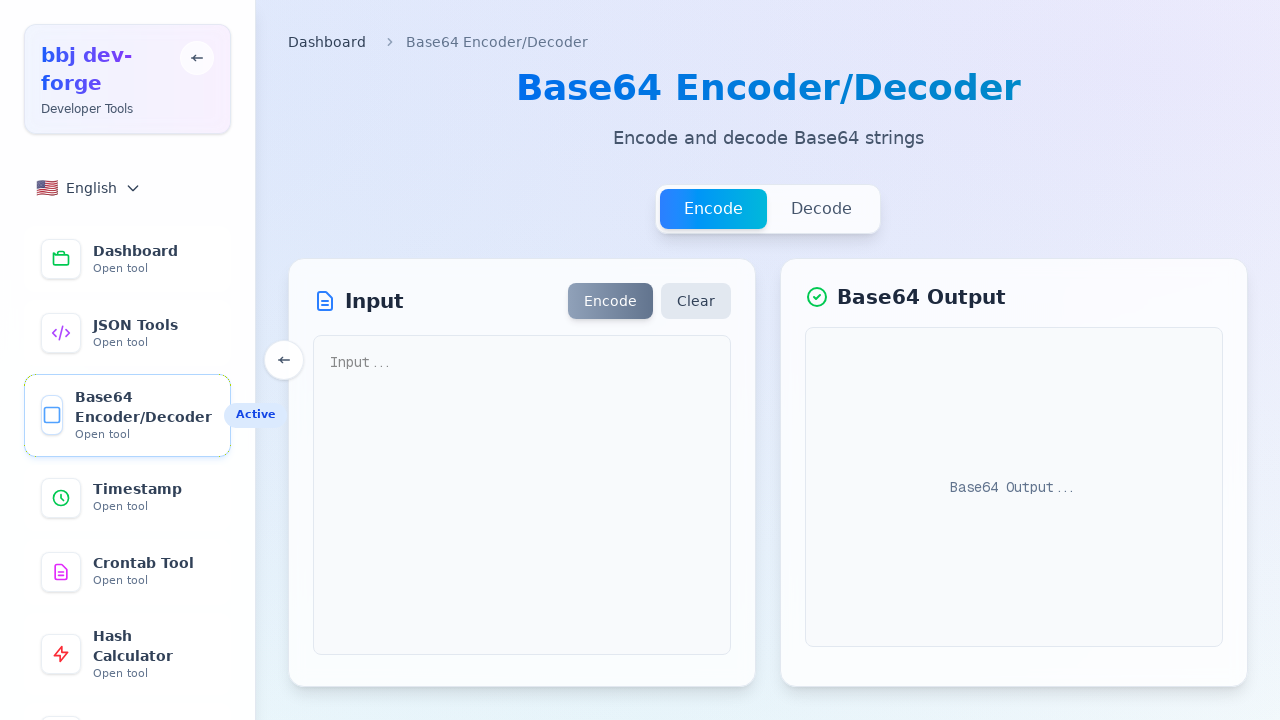

Clicked Decode mode button to switch to decoding at (822, 209) on div.p-1 button:has-text("Decode")
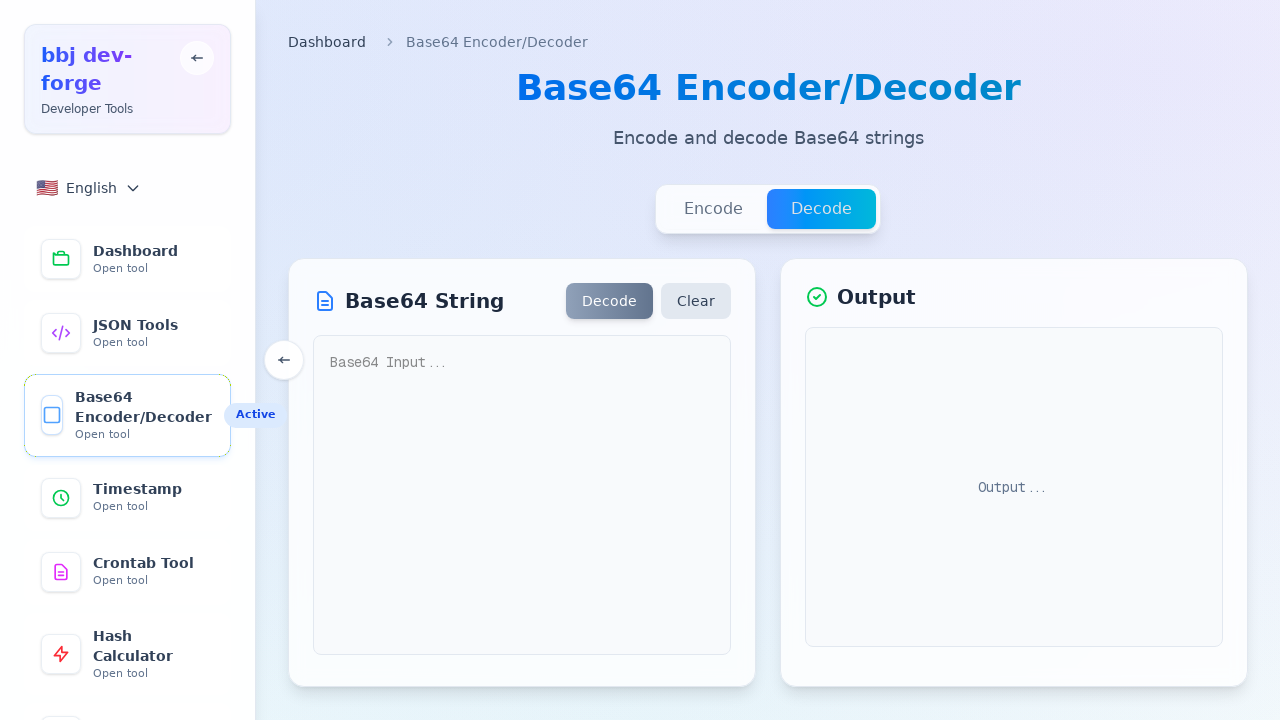

Filled textarea with valid Base64 encoded string 'SGVsbG8gV29ybGQ=' on textarea
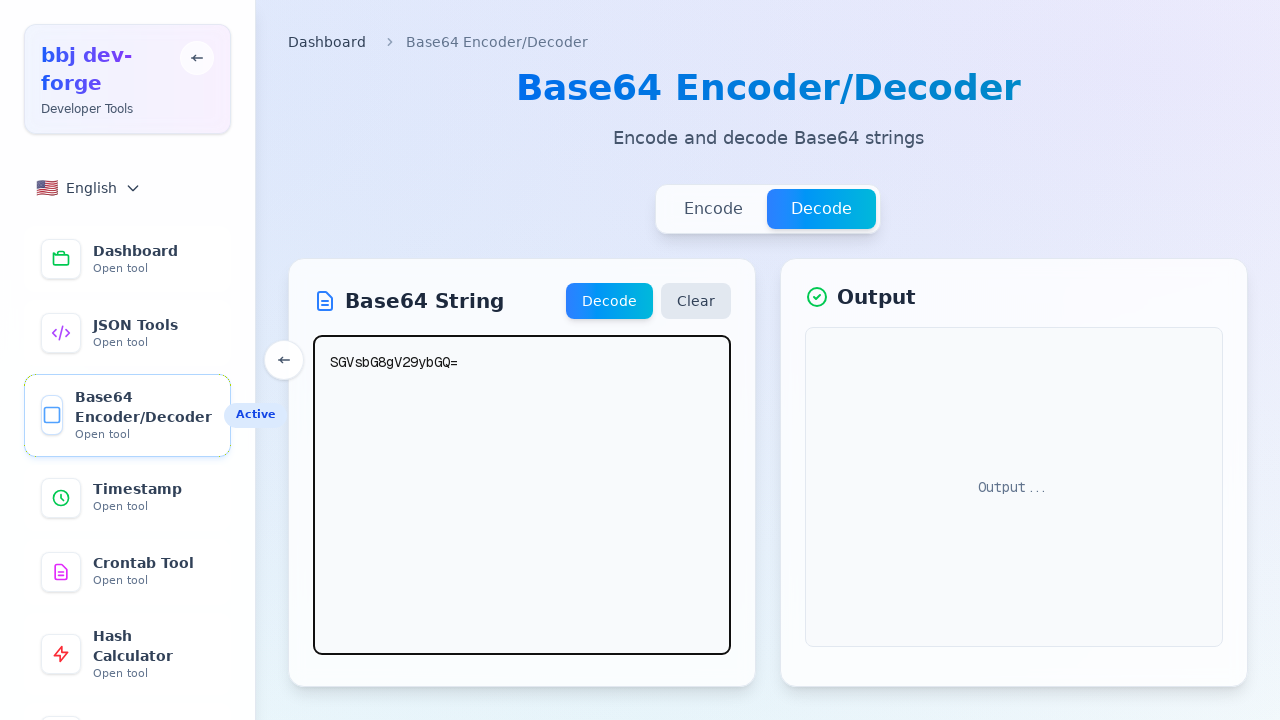

Waited for Decode button to be enabled
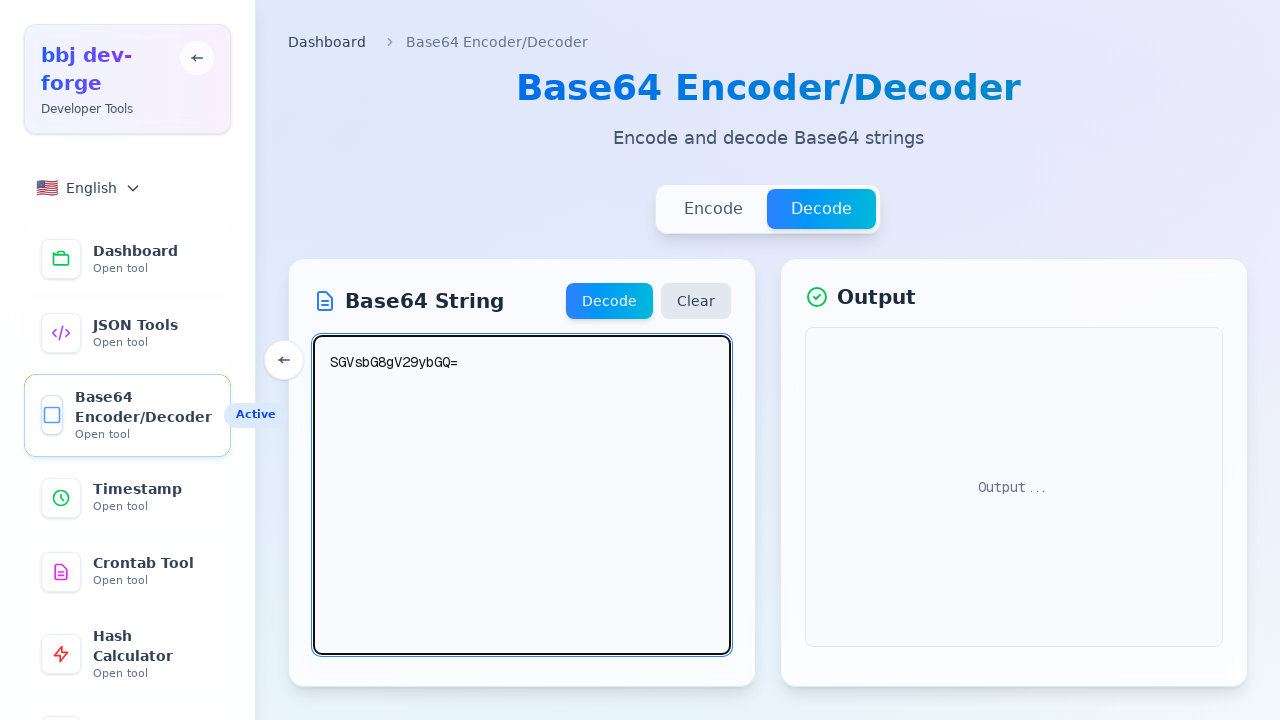

Clicked Decode button to execute Base64 decoding operation at (822, 209) on div:has(textarea) button:has-text("Decode")
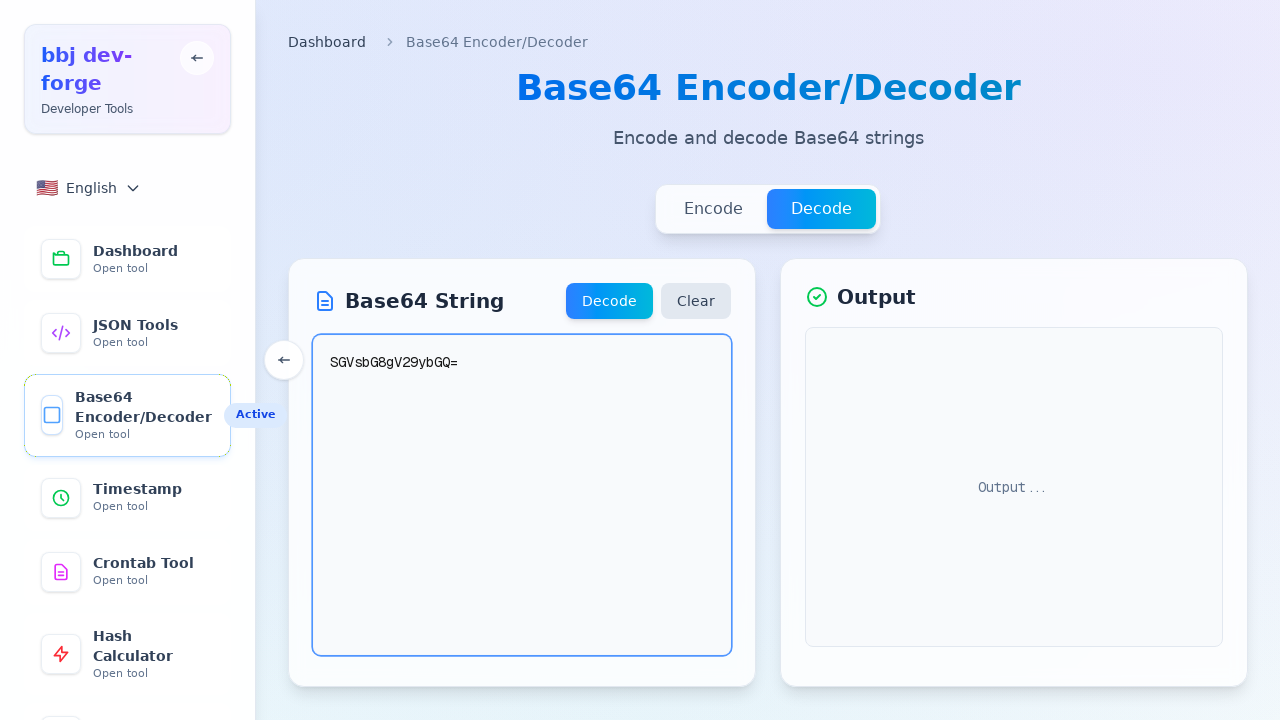

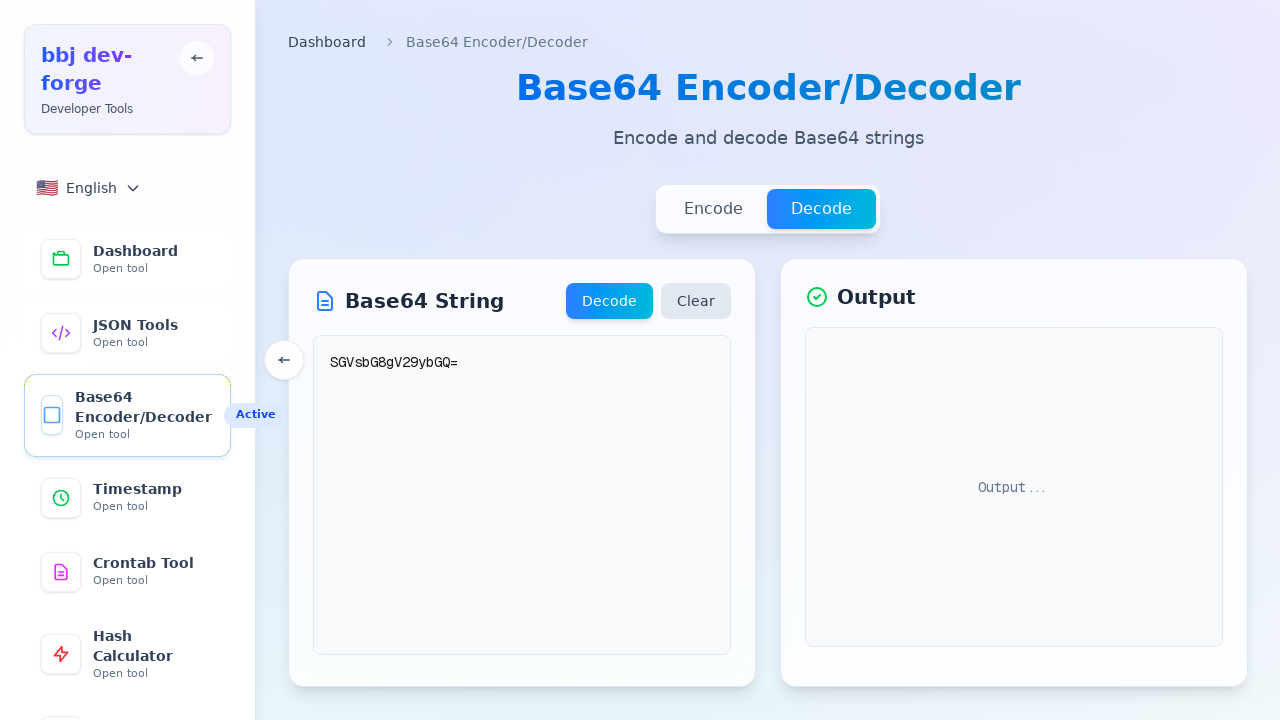